Tests JavaScript alert functionality by clicking on alert button and accepting the alert

Starting URL: https://the-internet.herokuapp.com

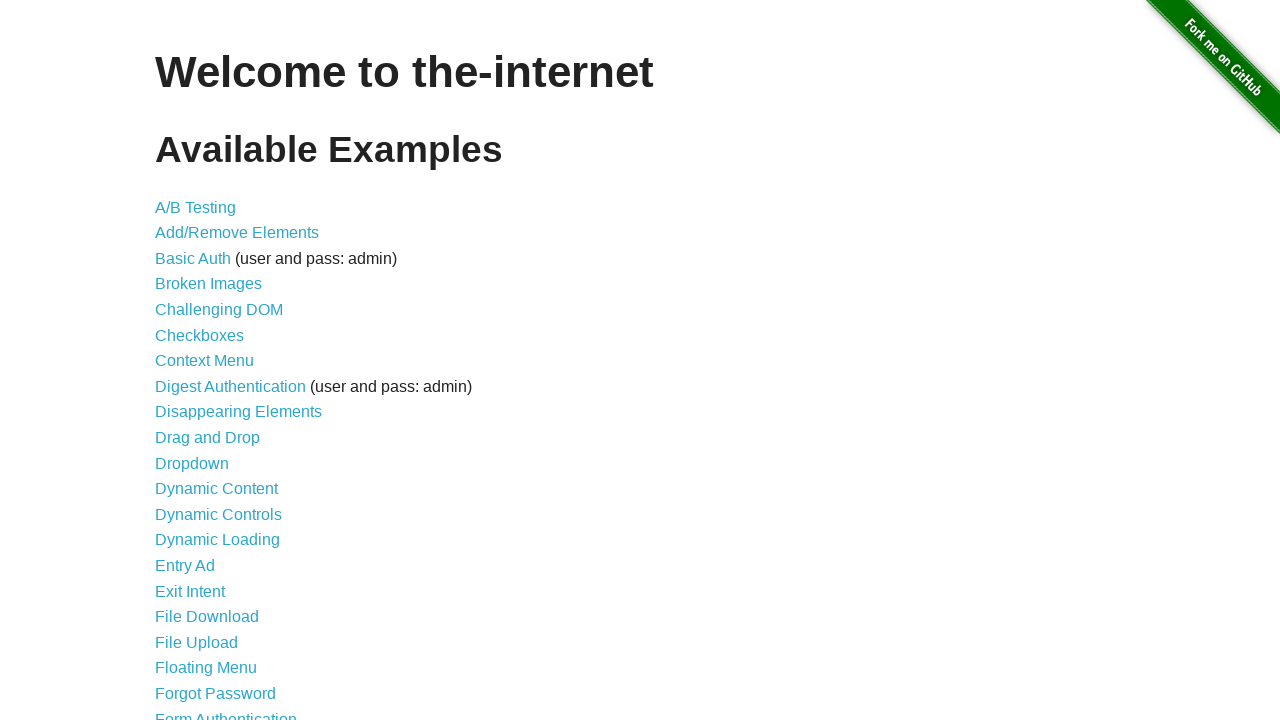

Clicked on JavaScript Alerts link at (214, 361) on text=JavaScript Alerts
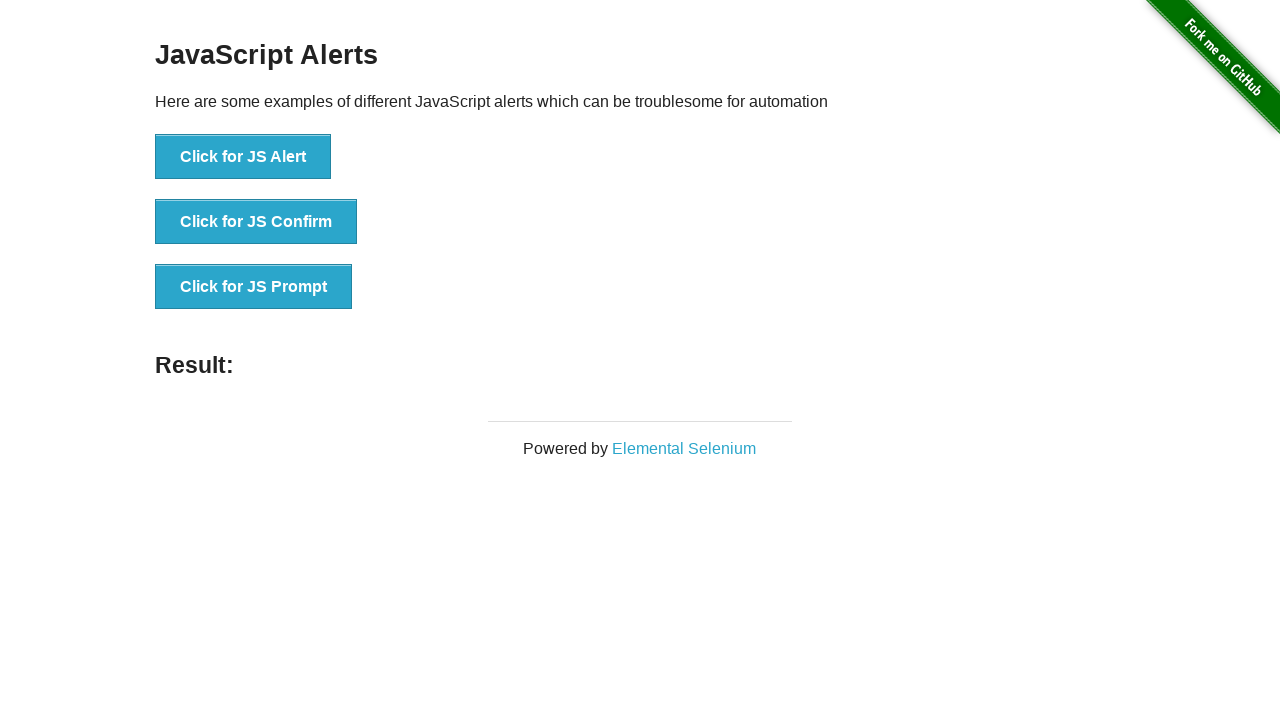

Clicked button to trigger JS Alert at (243, 157) on button:has-text('Click for JS Alert')
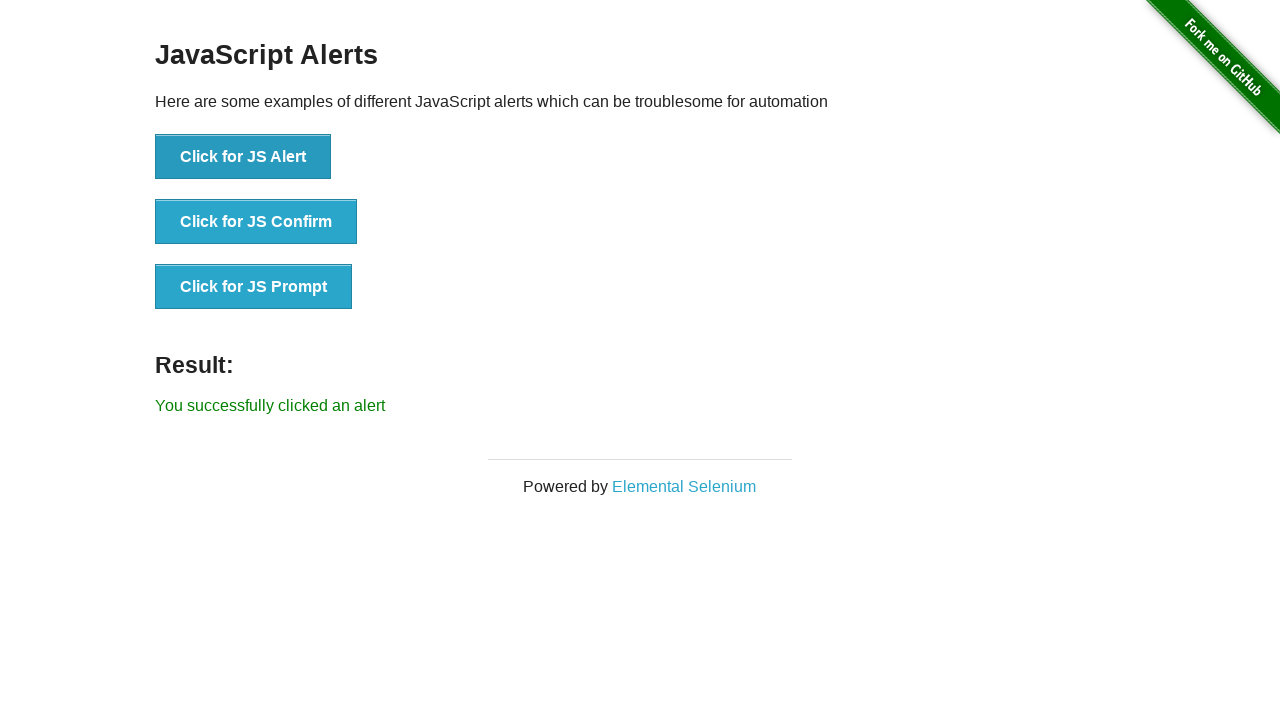

Accepted JavaScript alert dialog
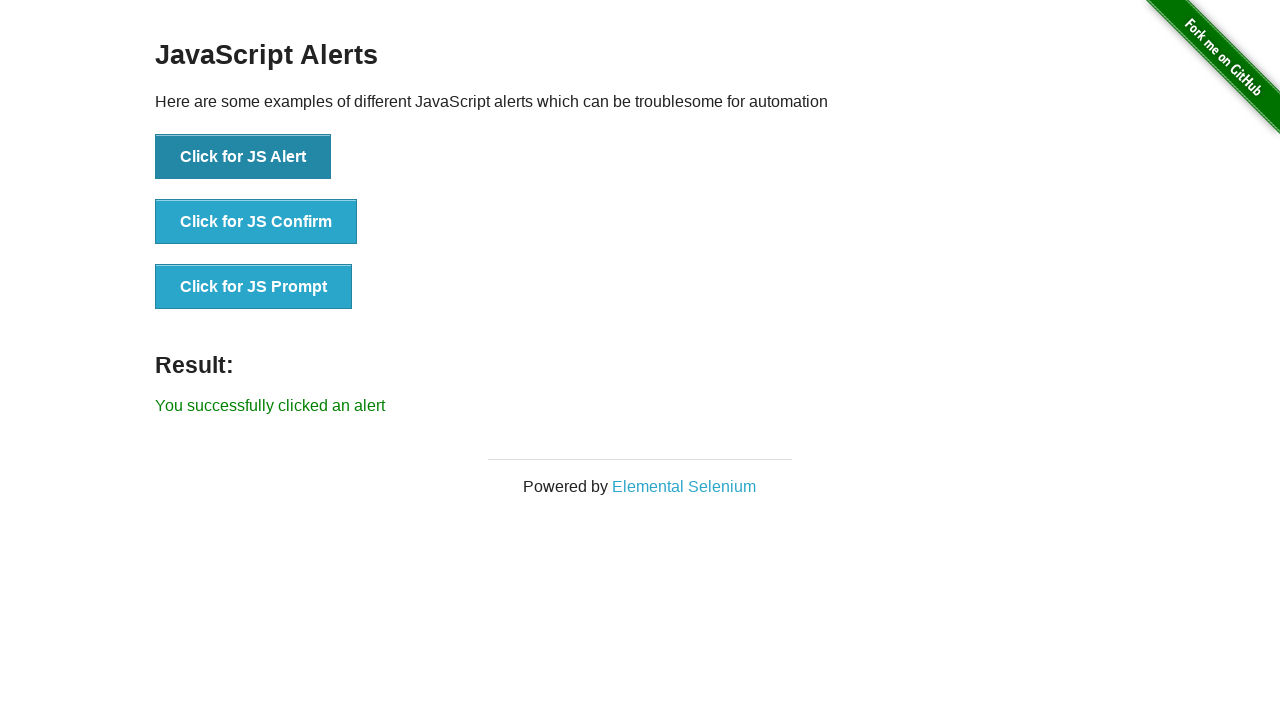

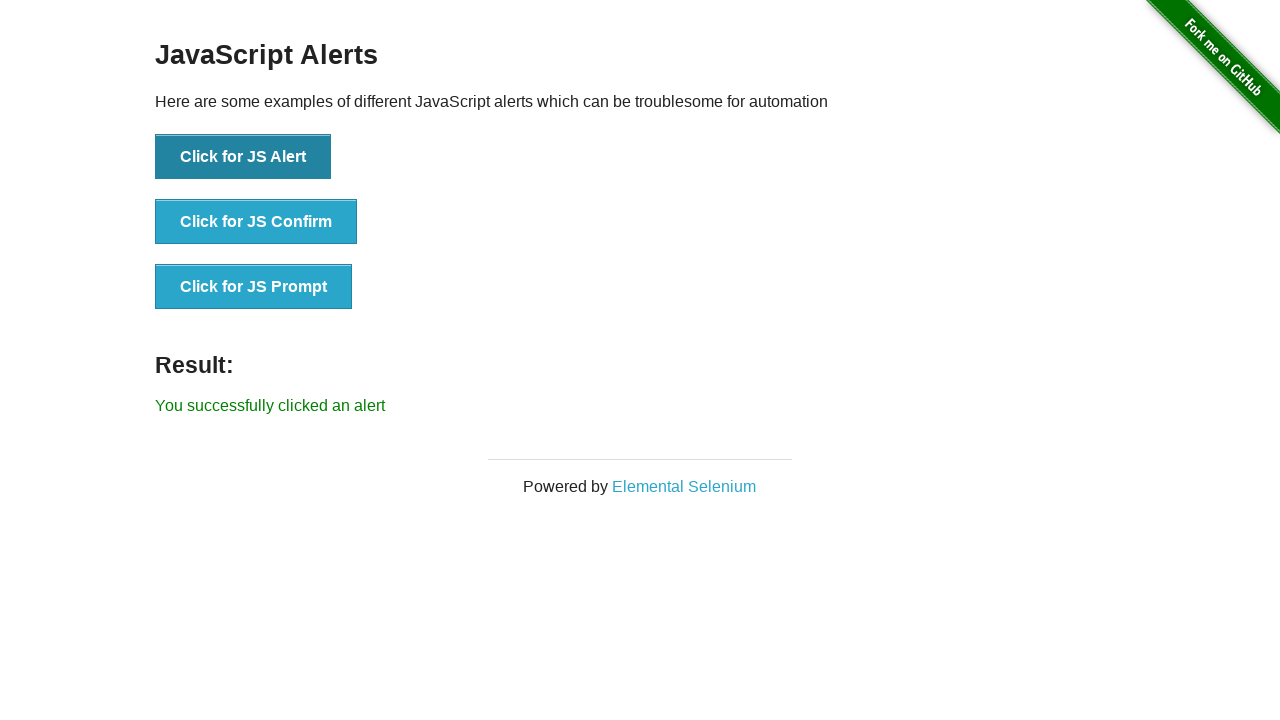